Navigates to Rahul Shetty Academy website and verifies that the page title matches the expected value for a Selenium/QA tutorials site.

Starting URL: https://rahulshettyacademy.com/

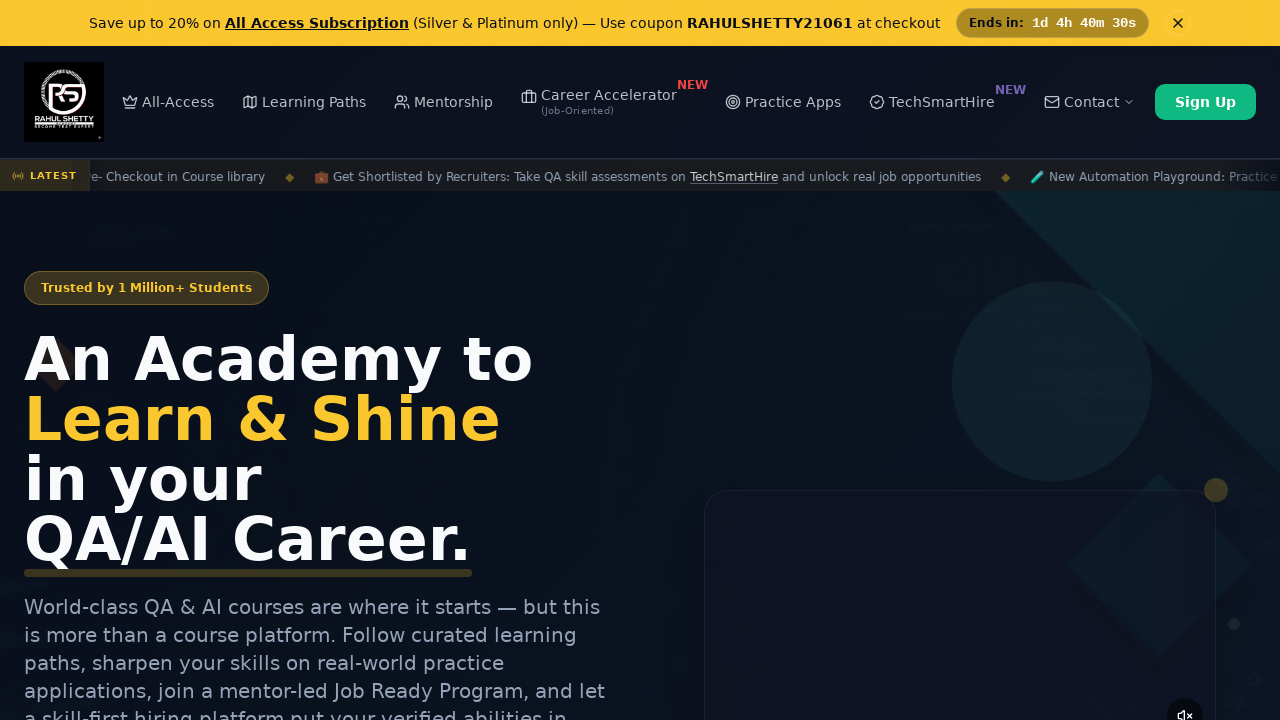

Navigated to Rahul Shetty Academy website
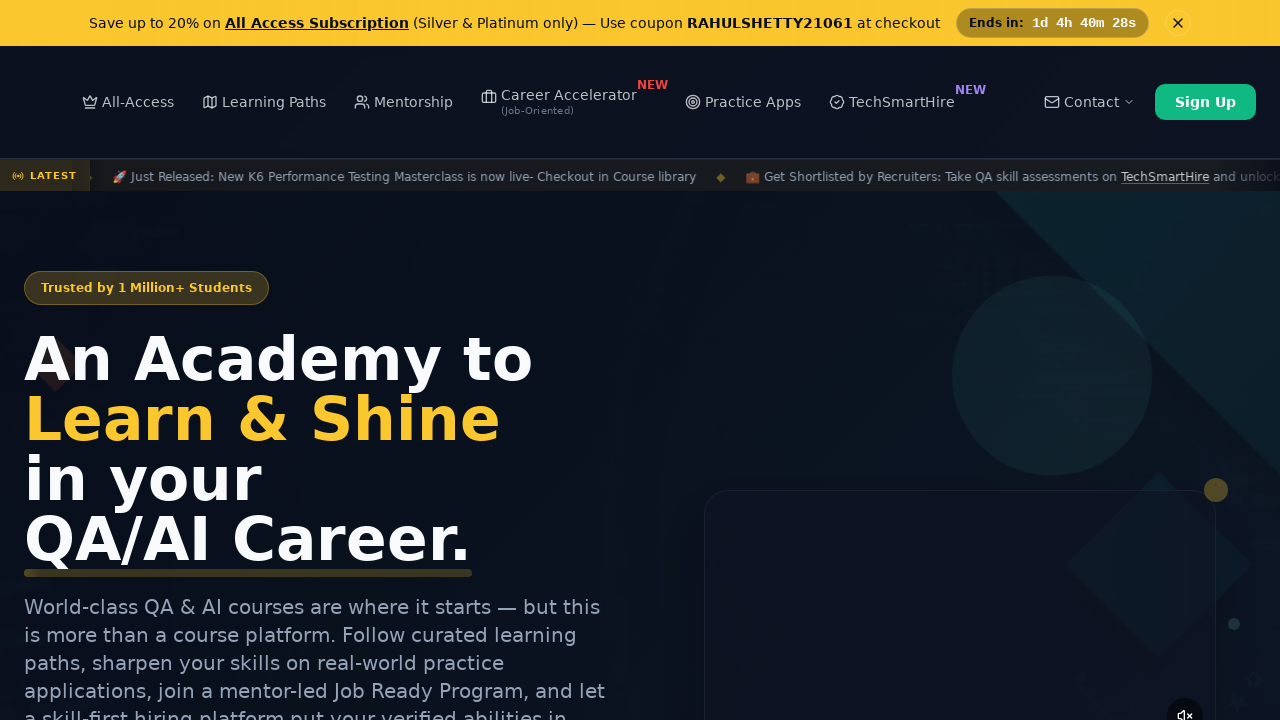

Page DOM content loaded
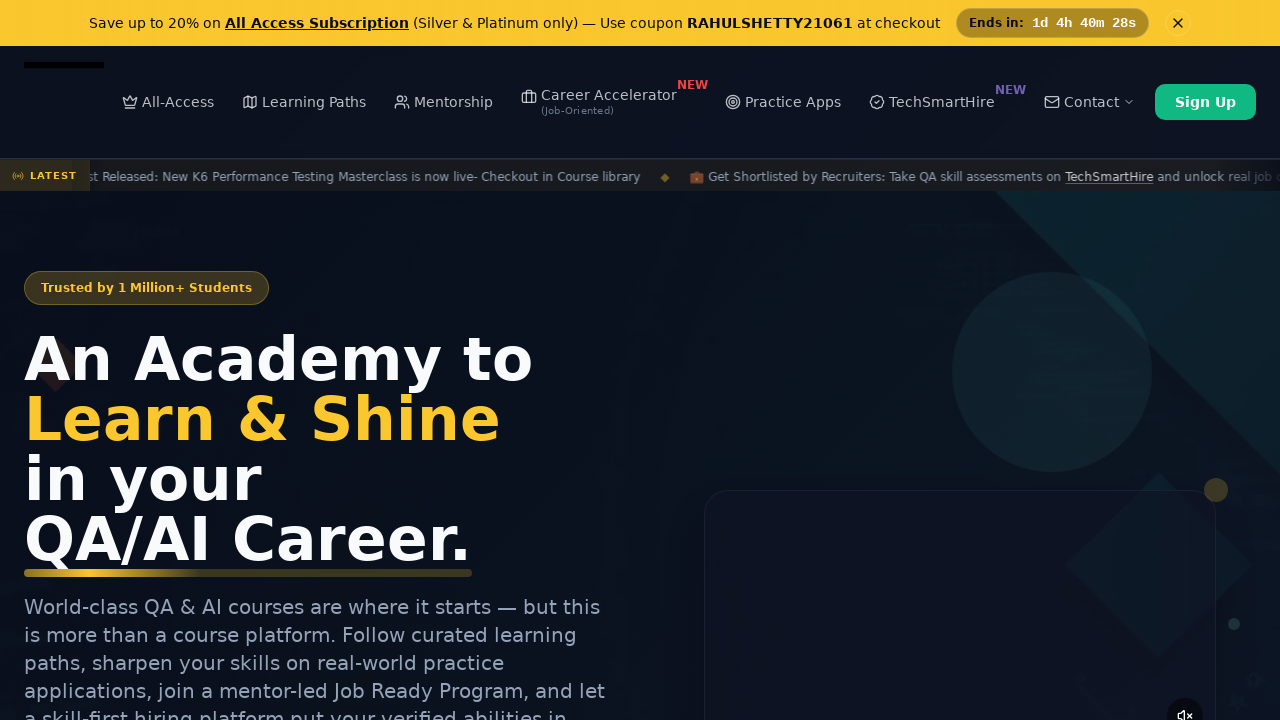

Retrieved page title: 'Rahul Shetty Academy | QA Automation, Playwright, AI Testing & Online Training'
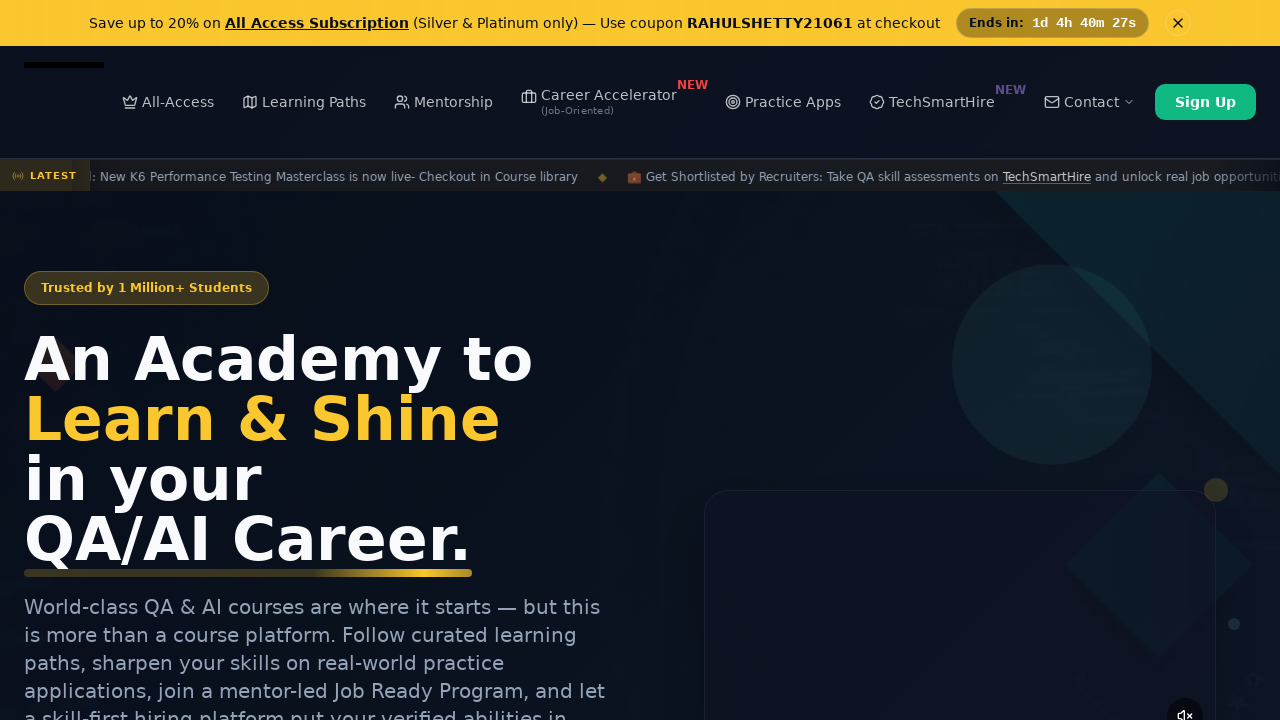

Verified page title contains expected content ('Rahul Shetty Academy | QA Automation, Playwright, AI Testing & Online Training')
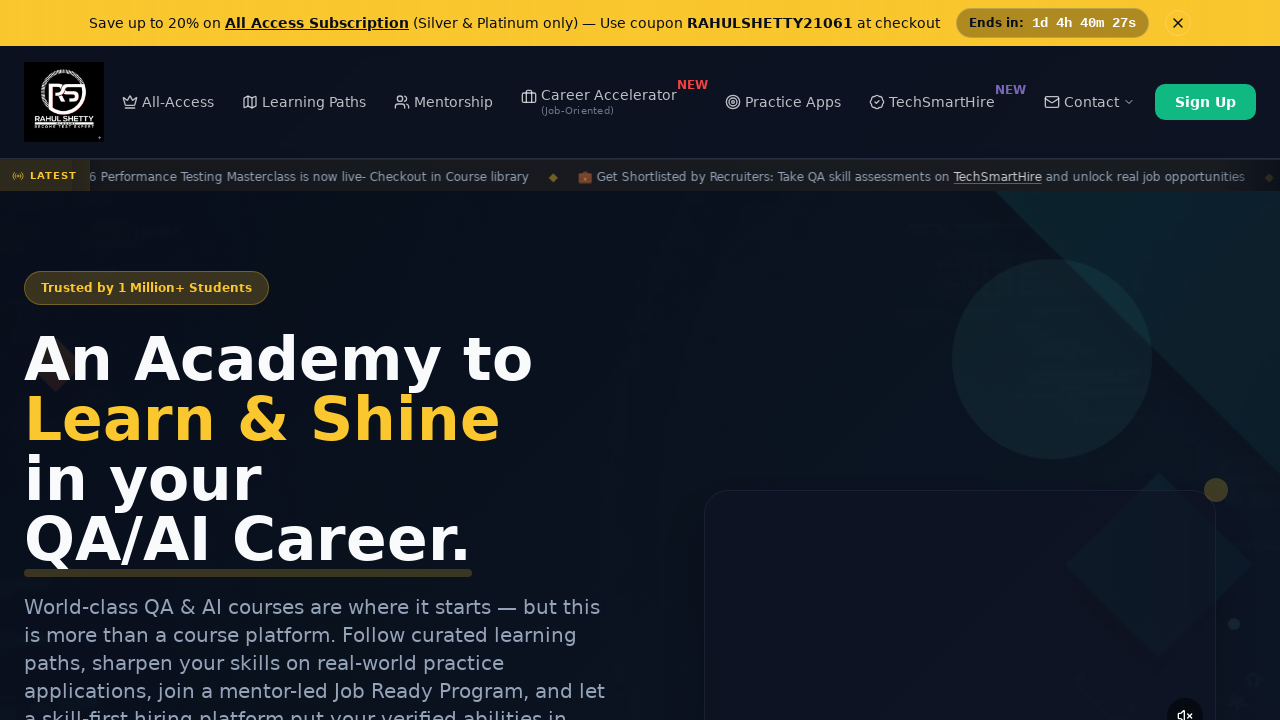

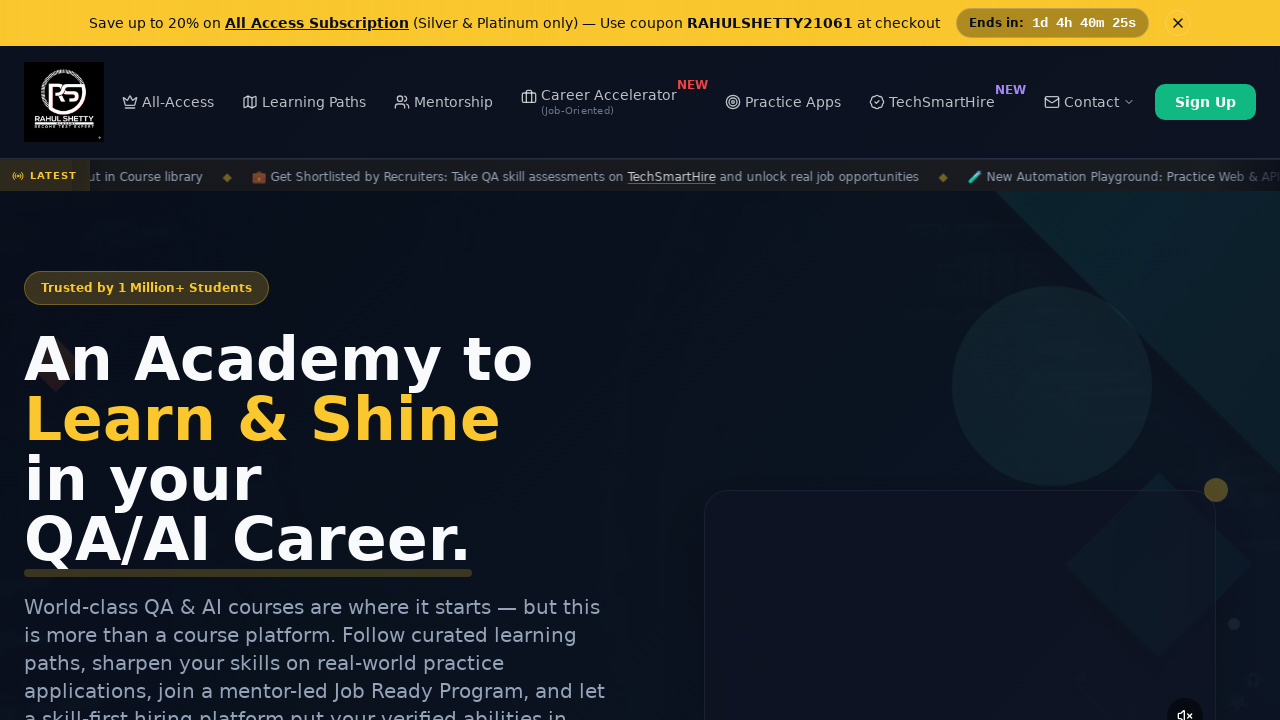